Tests drag and drop functionality by manually dragging an element and dropping it onto a target area using mouse hover, down, and up actions

Starting URL: https://demoqa.com/droppable

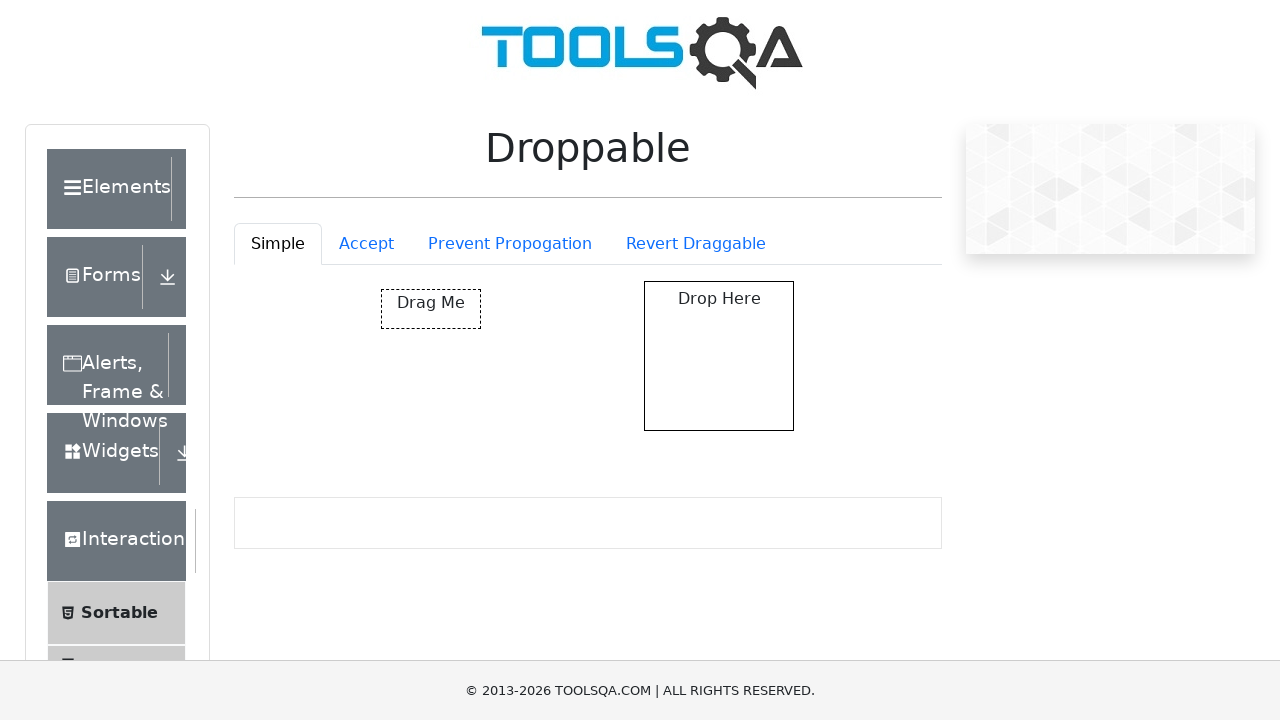

Hovered over draggable element 'Drag me' at (431, 309) on internal:text="Drag me"i >> nth=0
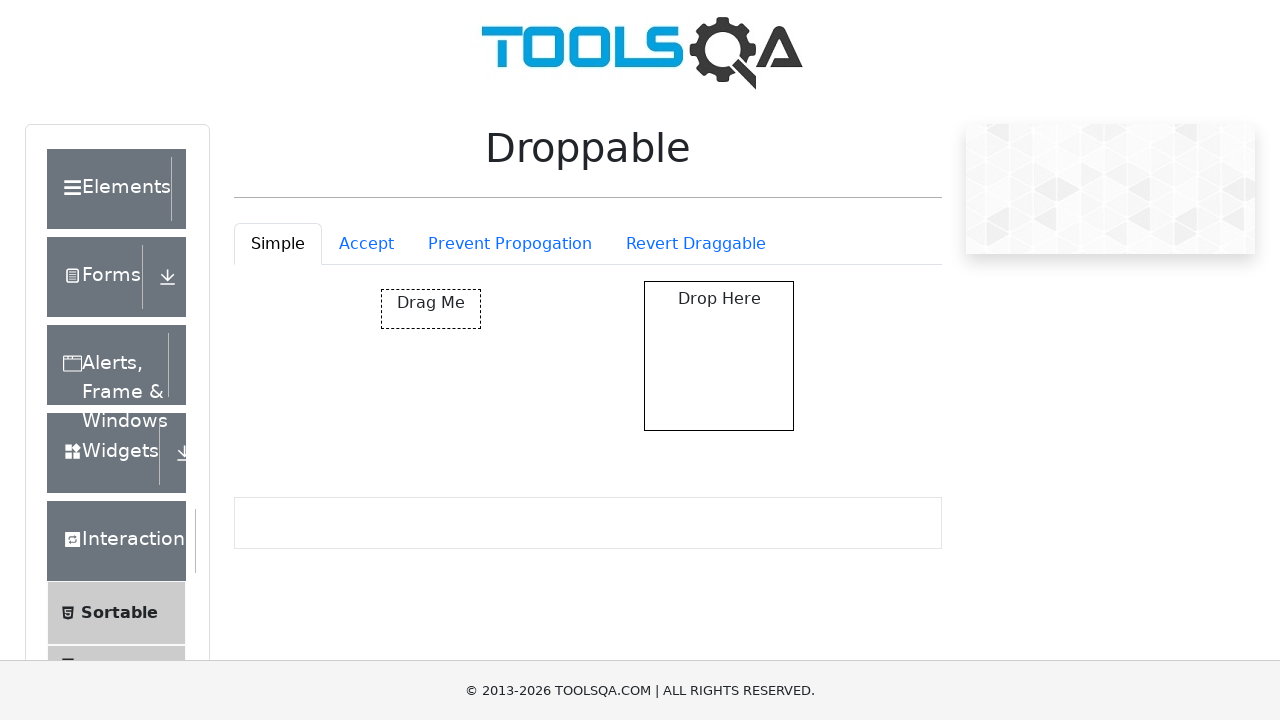

Pressed mouse button down to start dragging at (431, 309)
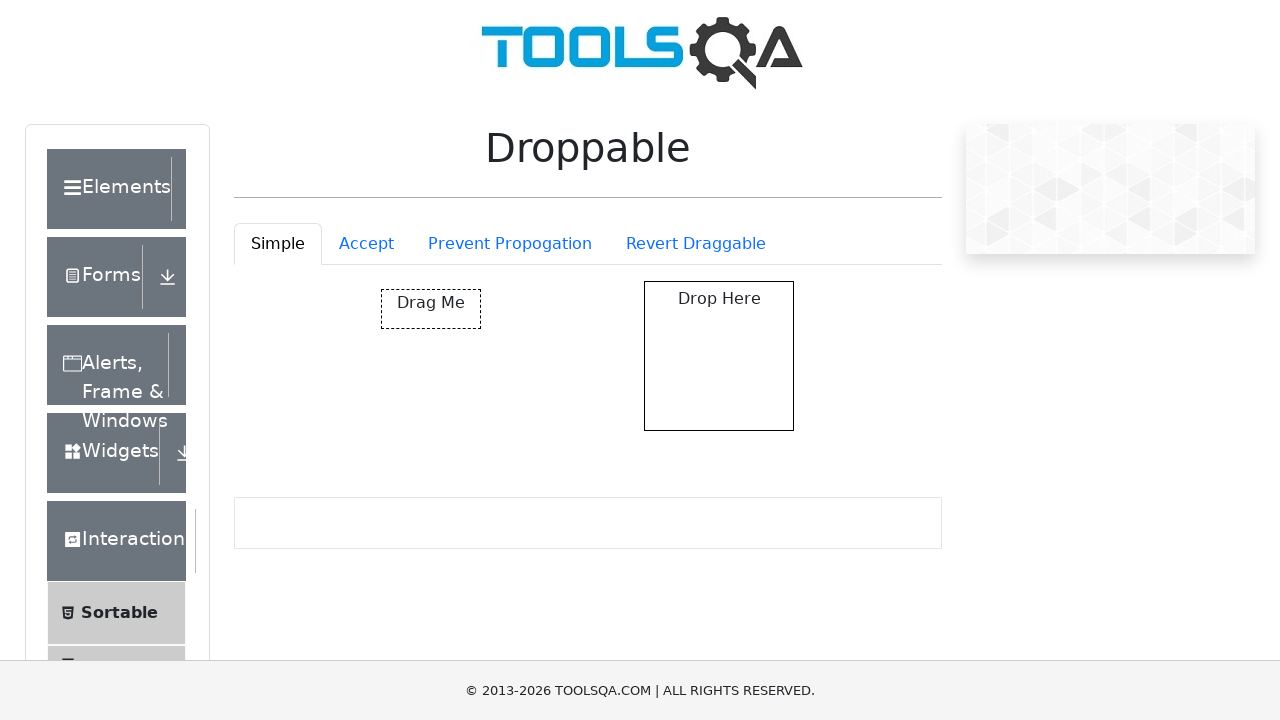

Hovered over drop target area 'Drop here' at (719, 299) on internal:text="Drop here"i >> nth=0
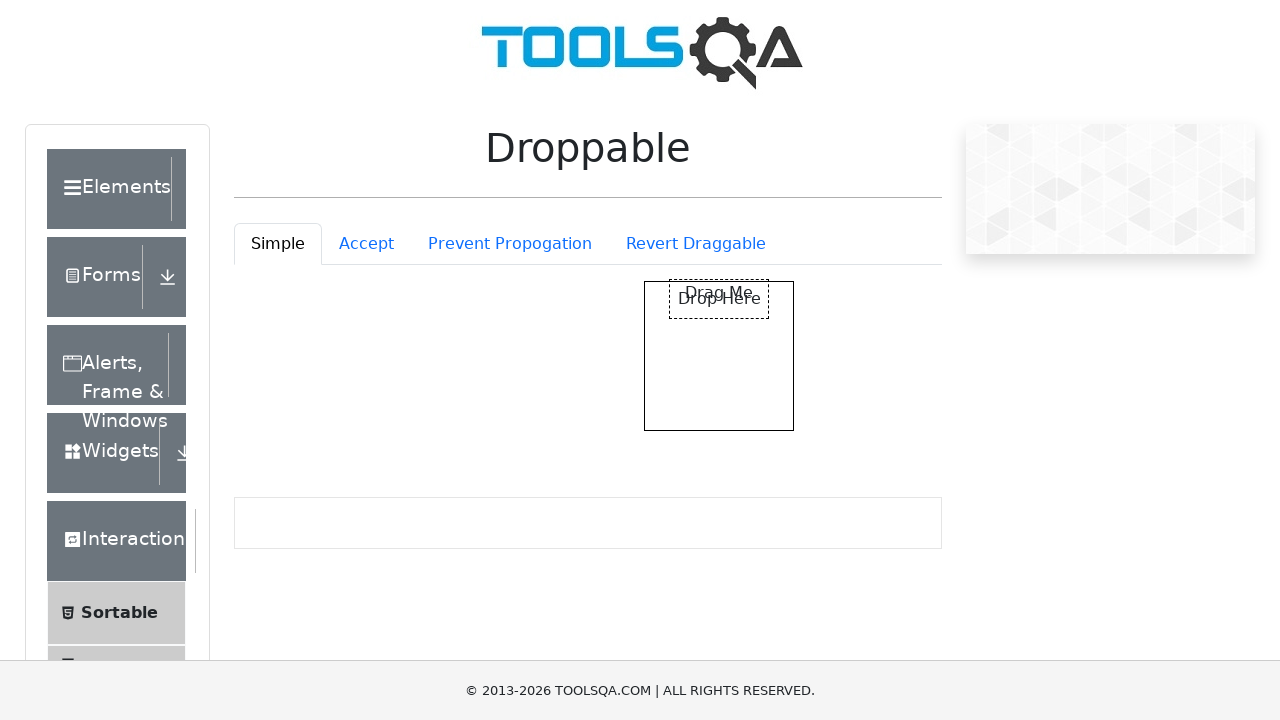

Released mouse button to complete the drop at (719, 299)
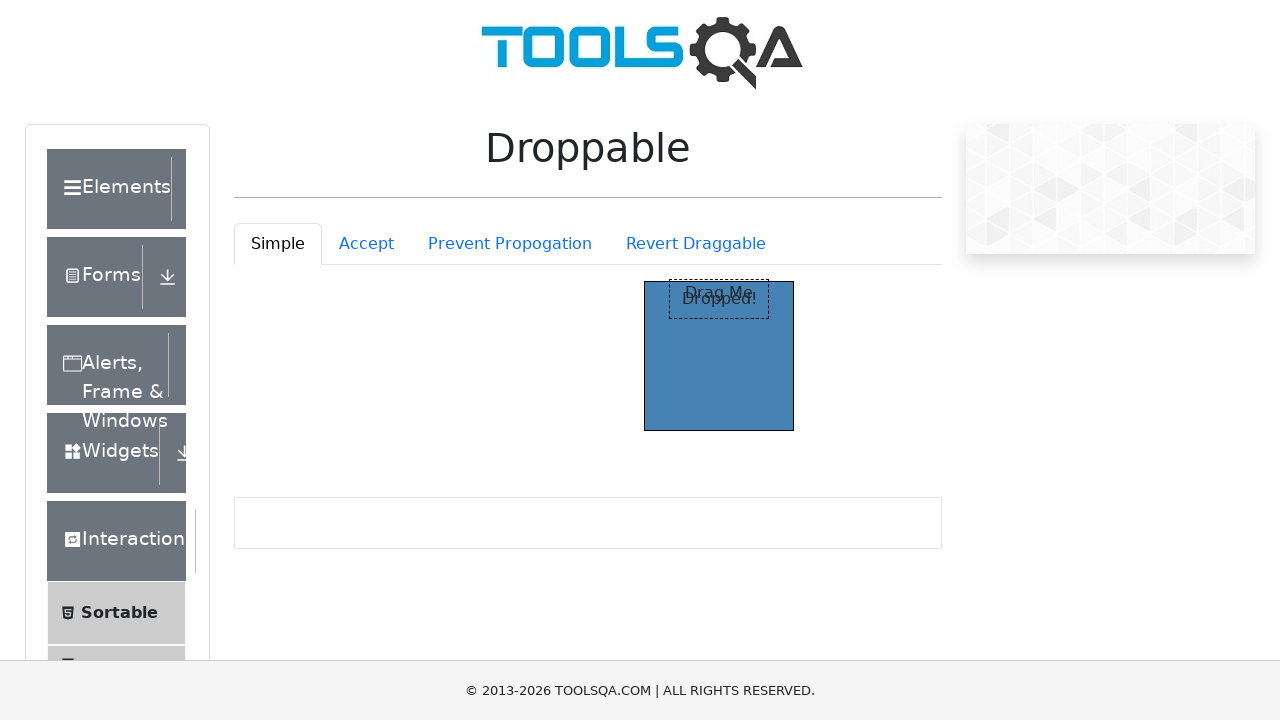

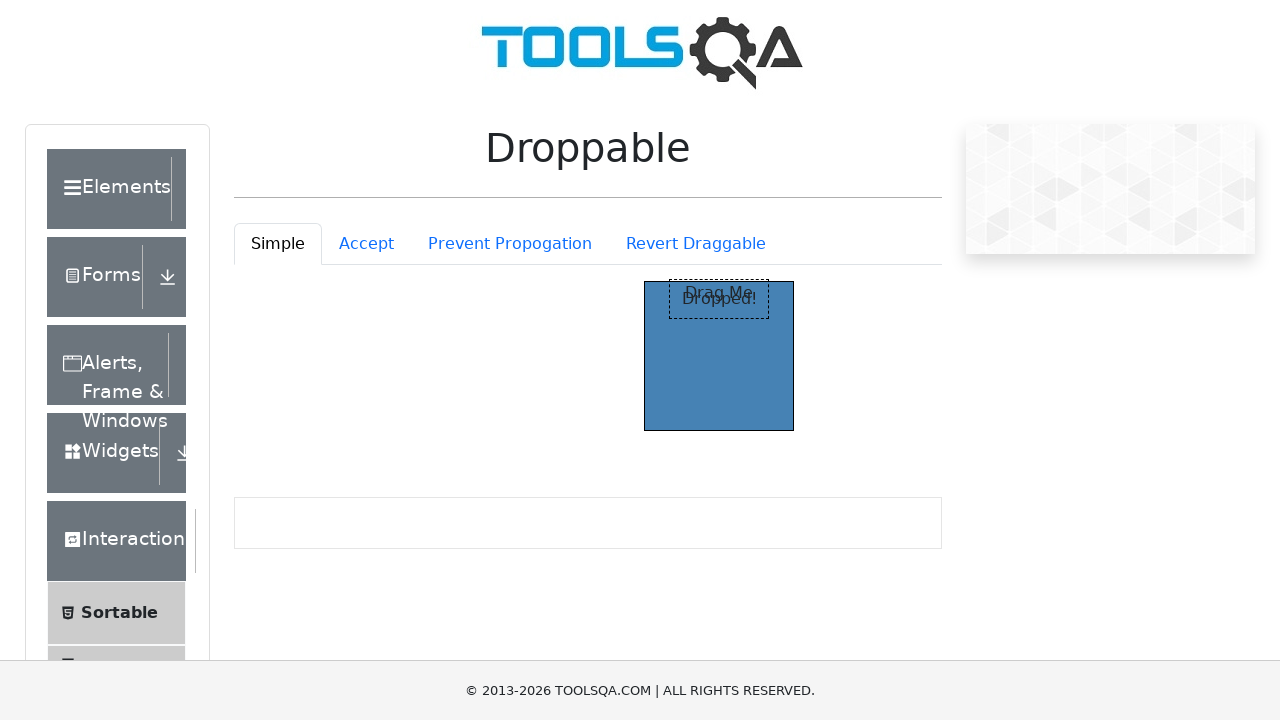